Tests multiple browser tabs functionality by opening a new tab, navigating to a second URL (rahulshettyacademy.com), and verifying elements load on both the original and new tab.

Starting URL: https://www.rahulshettyacademy.com/angularpractice/

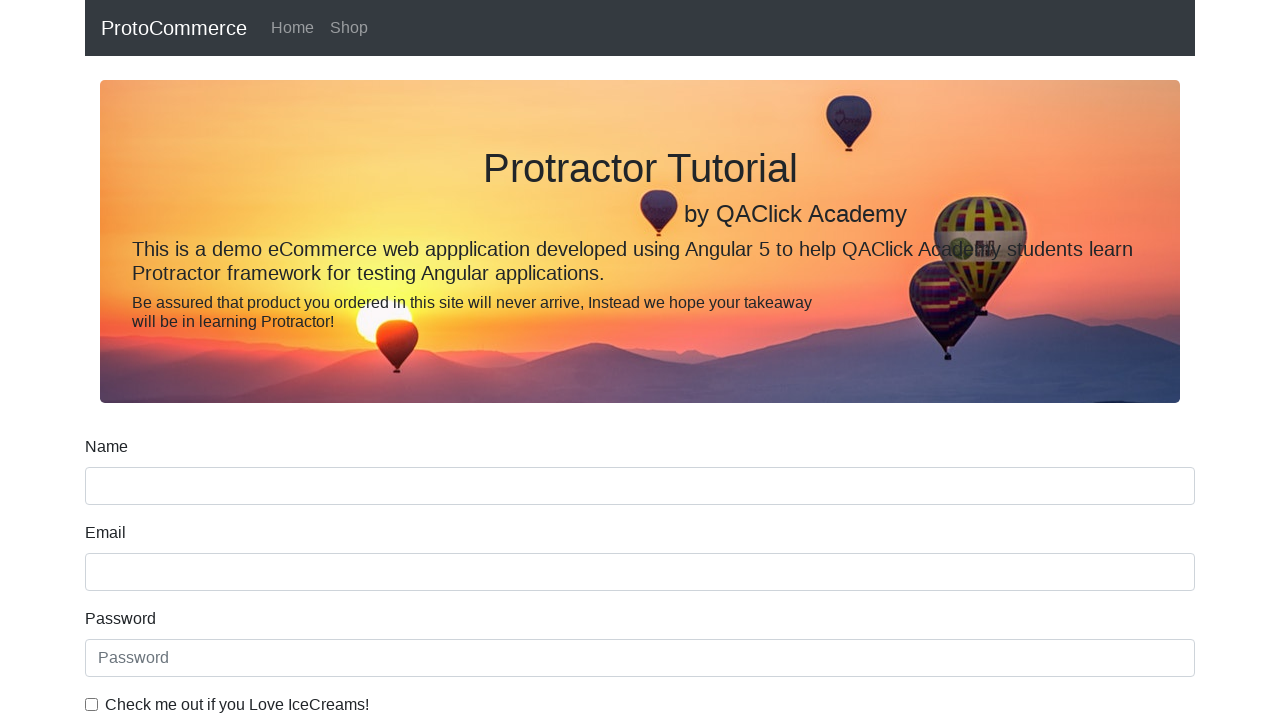

Footer element appeared on angular practice page
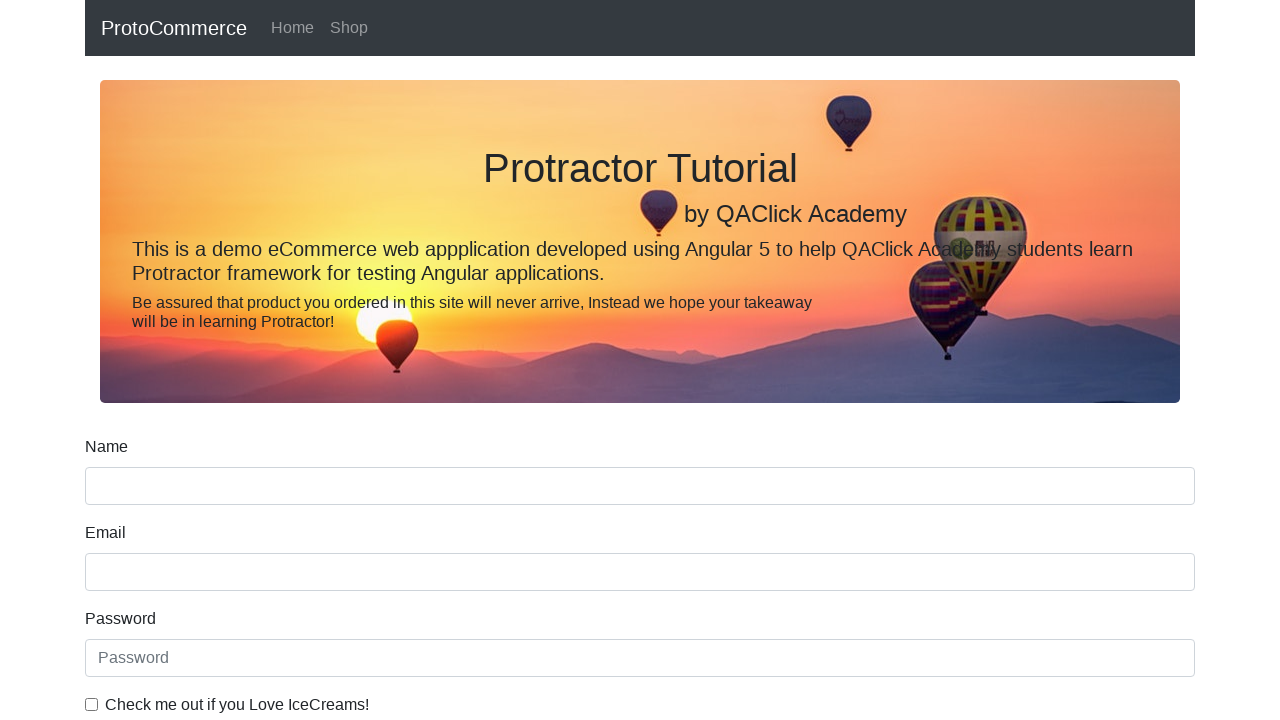

Created a new browser tab
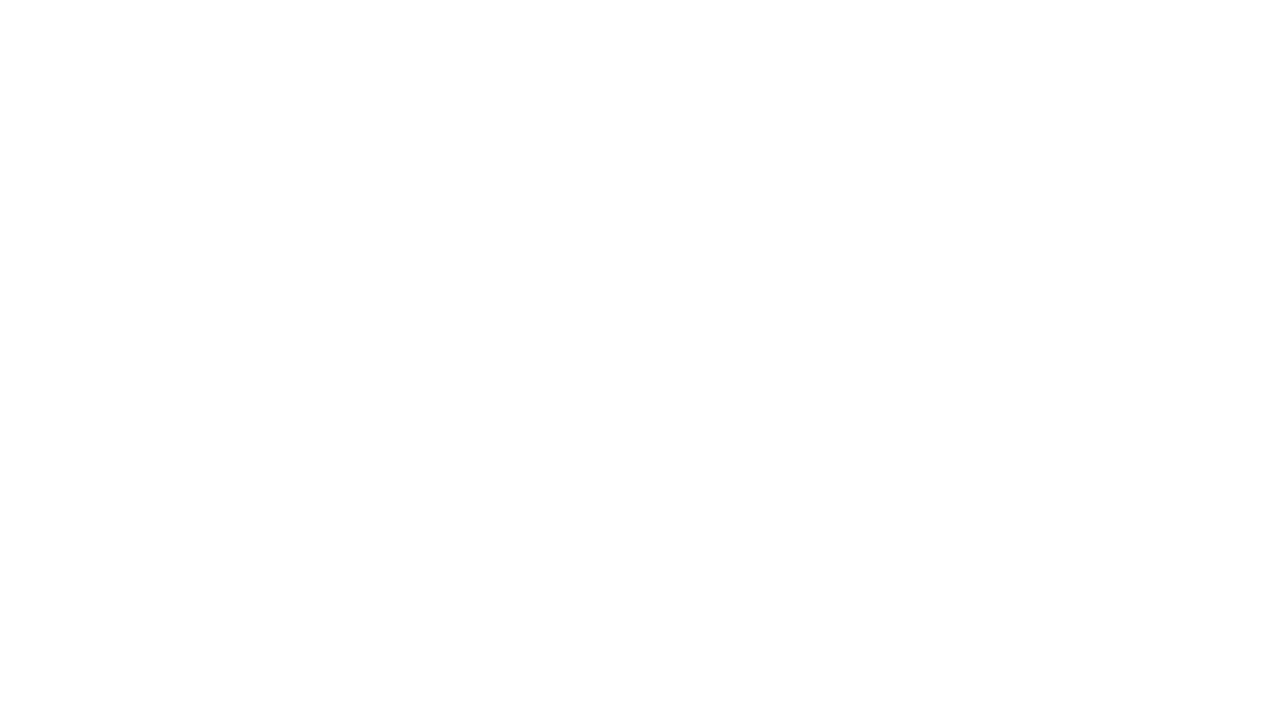

Navigated to rahulshettyacademy.com in new tab
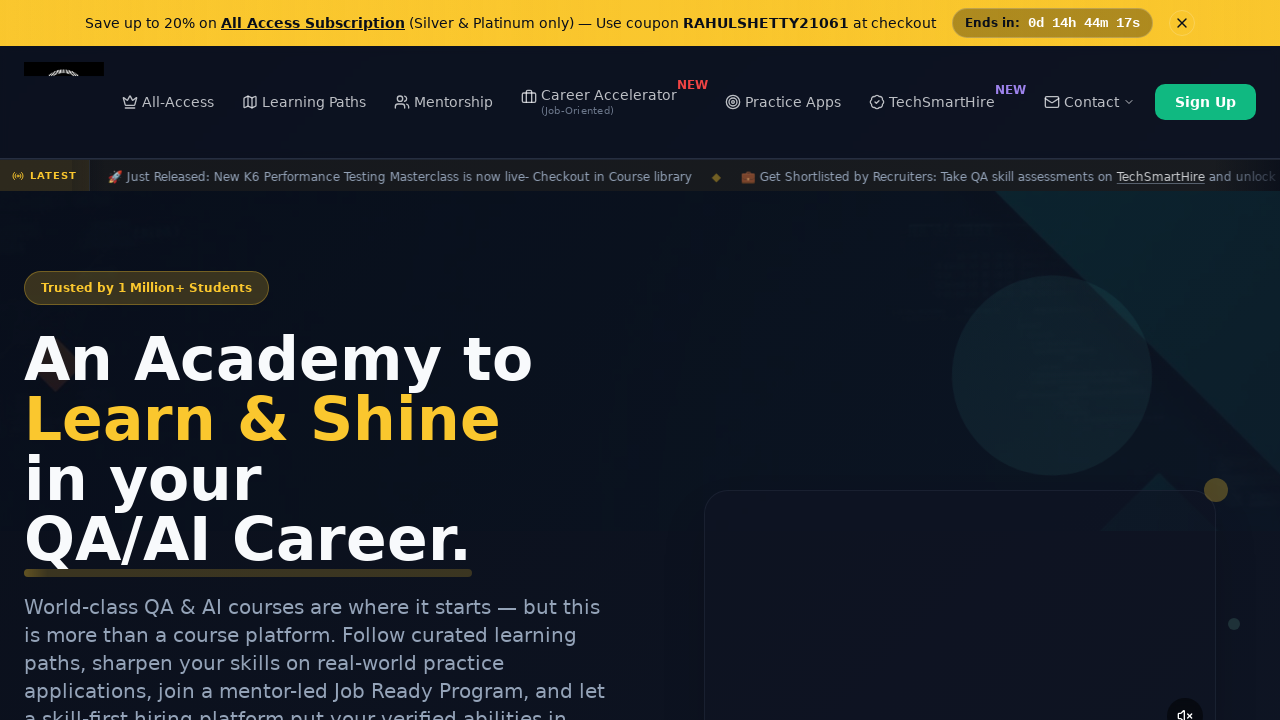

Footer element appeared on new tab, navigation successful
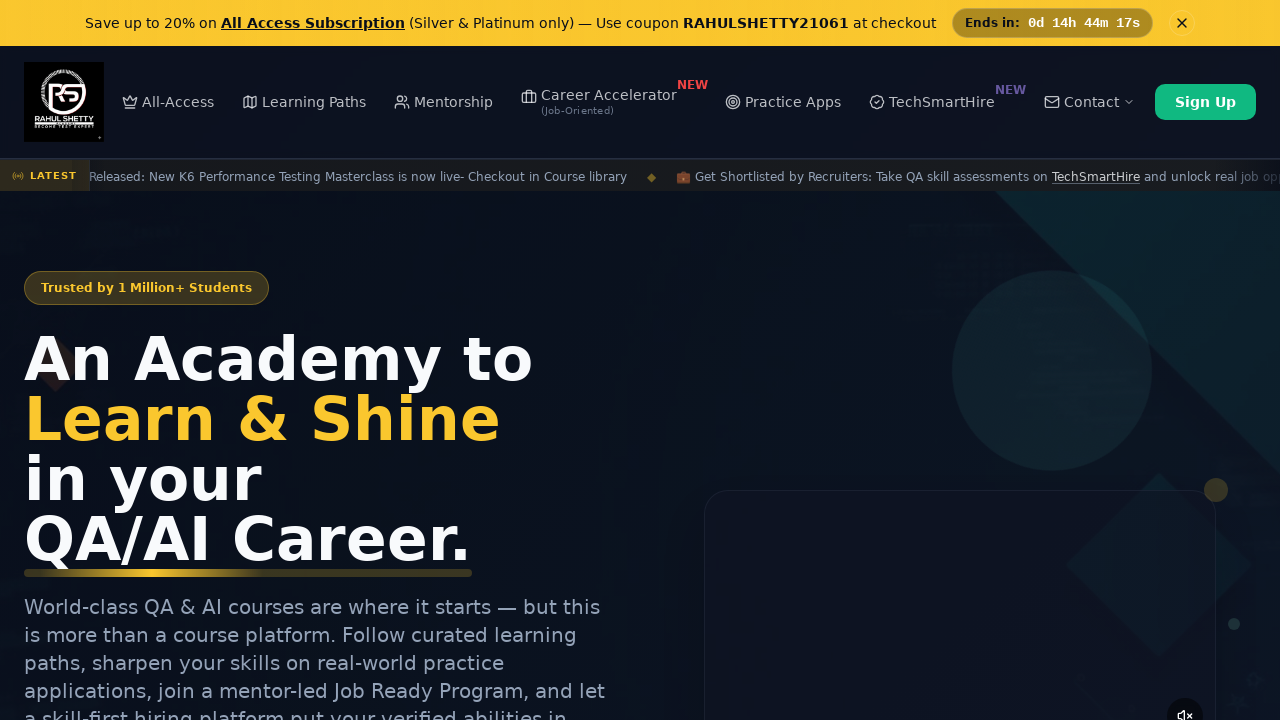

Switched back to original angular practice page
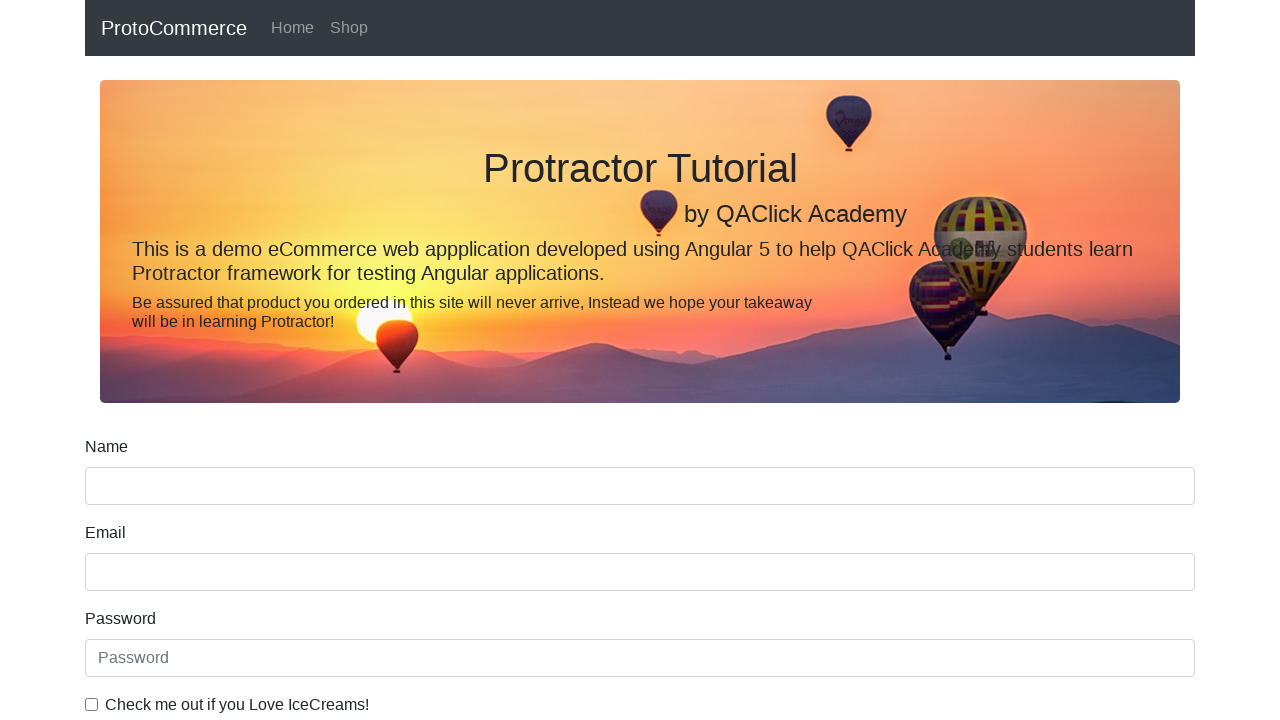

Closed the new tab
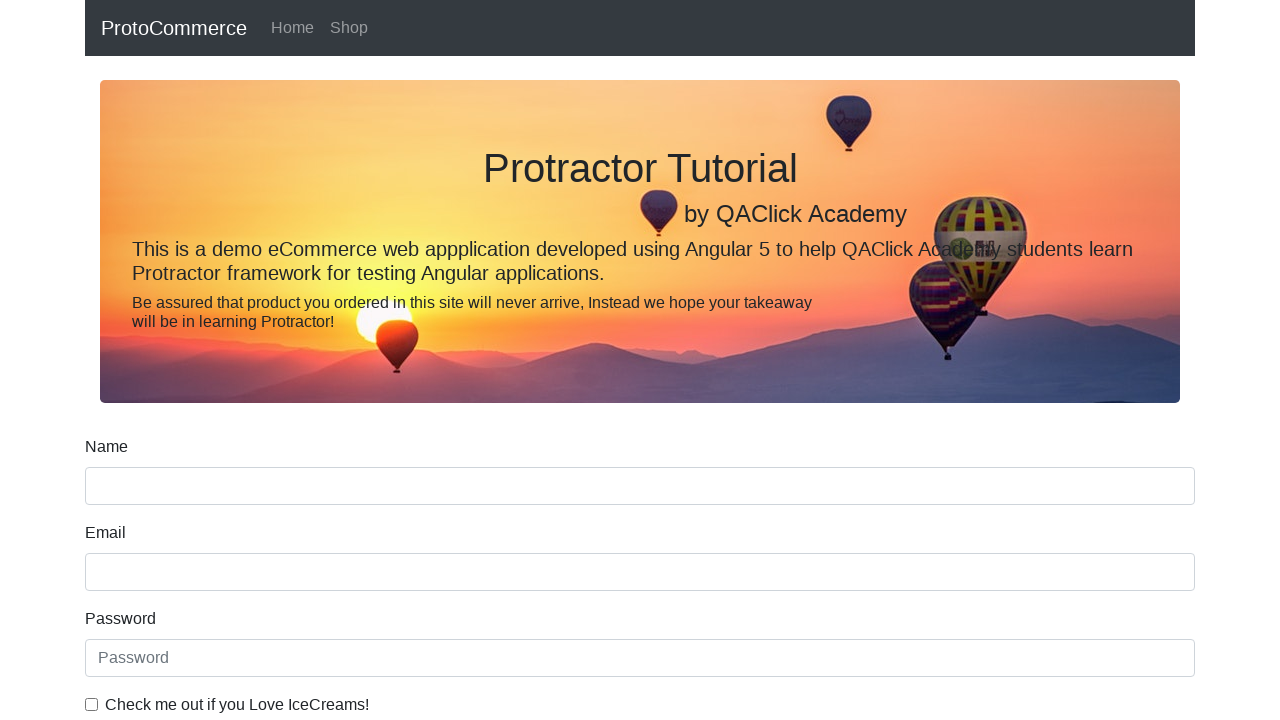

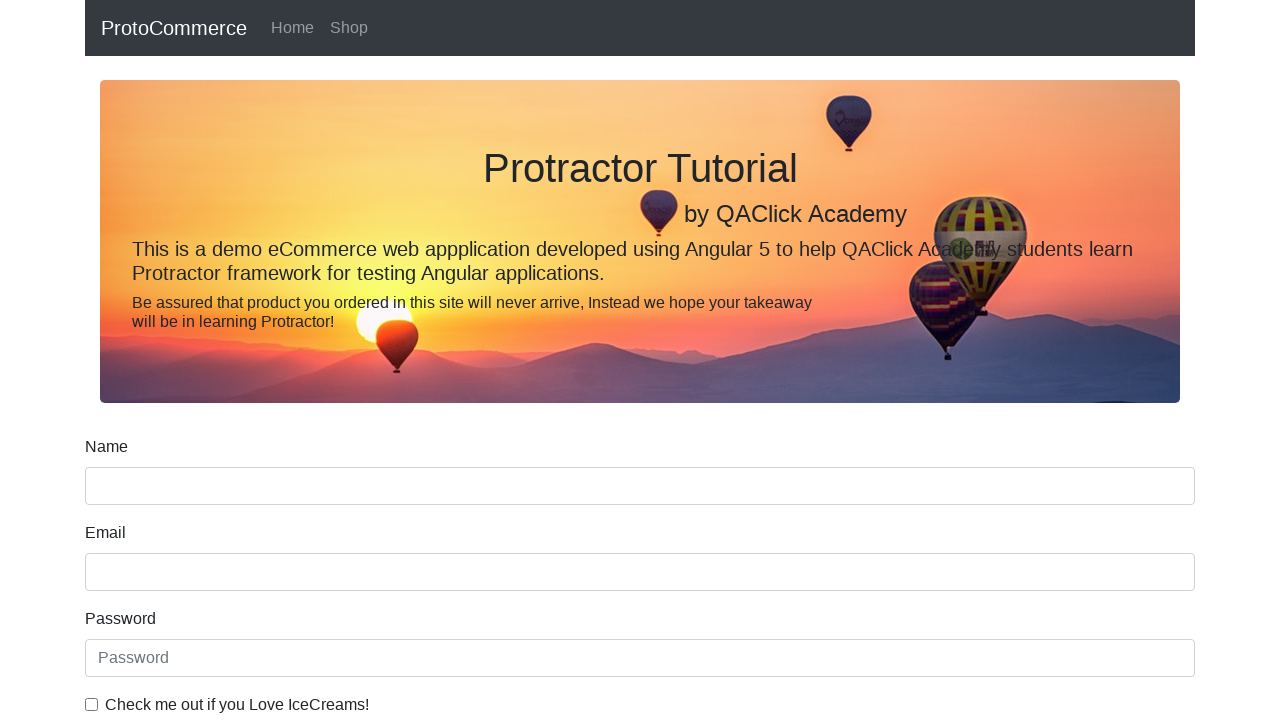